Attempts to select the radio button with label "No" (which is disabled on this page).

Starting URL: https://demoqa.com/radio-button

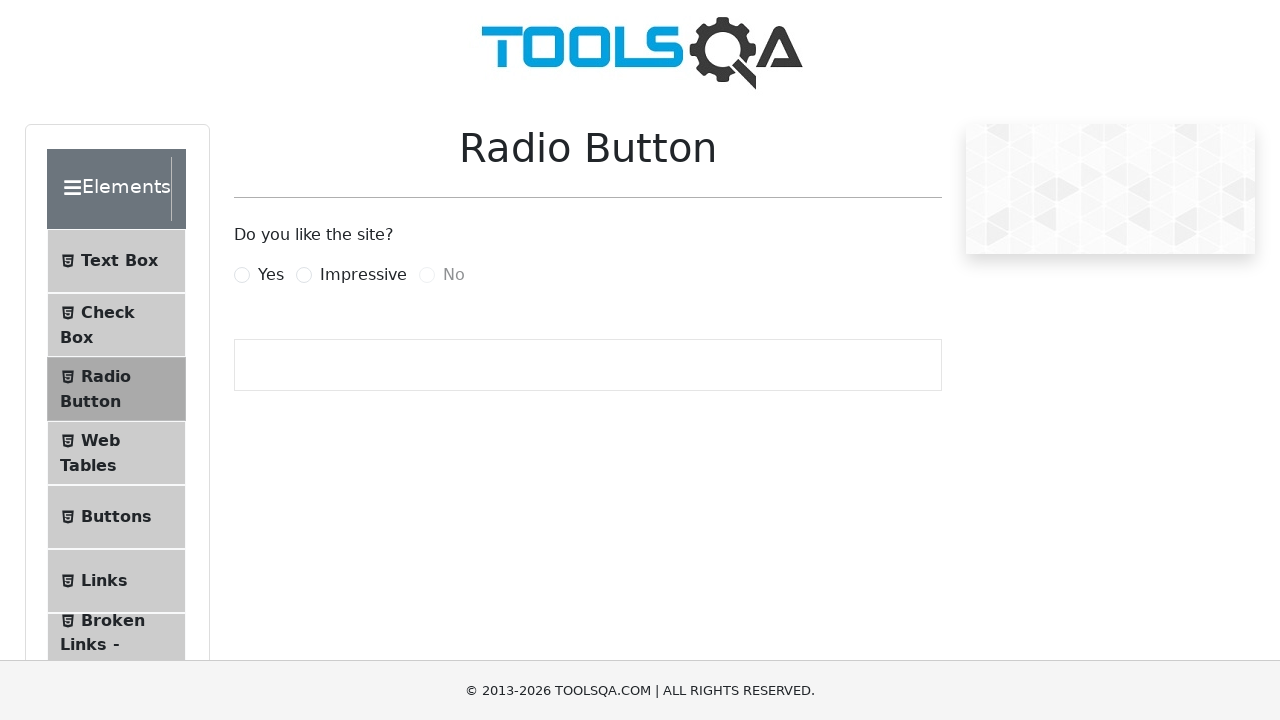

Scrolled page down 600px to ensure radio buttons are visible
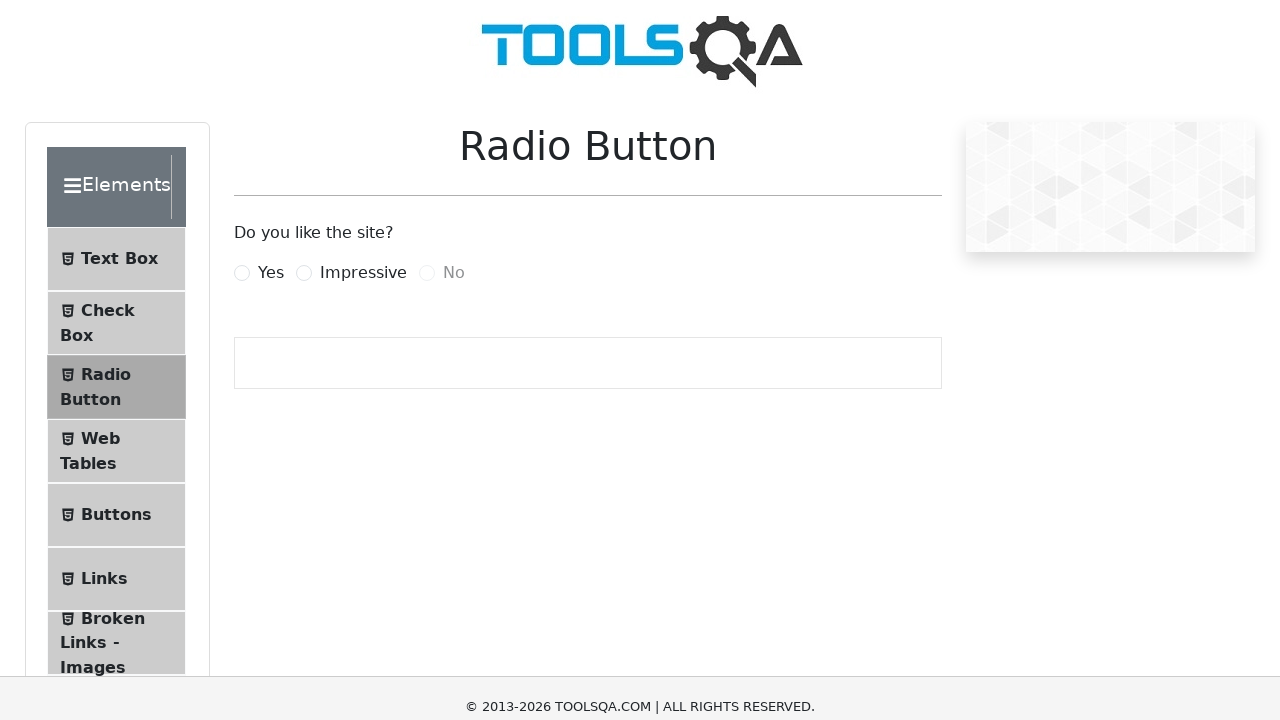

Attempted to click the 'No' radio button label with force=True (button is disabled) at (454, 27) on //label[text()='No']
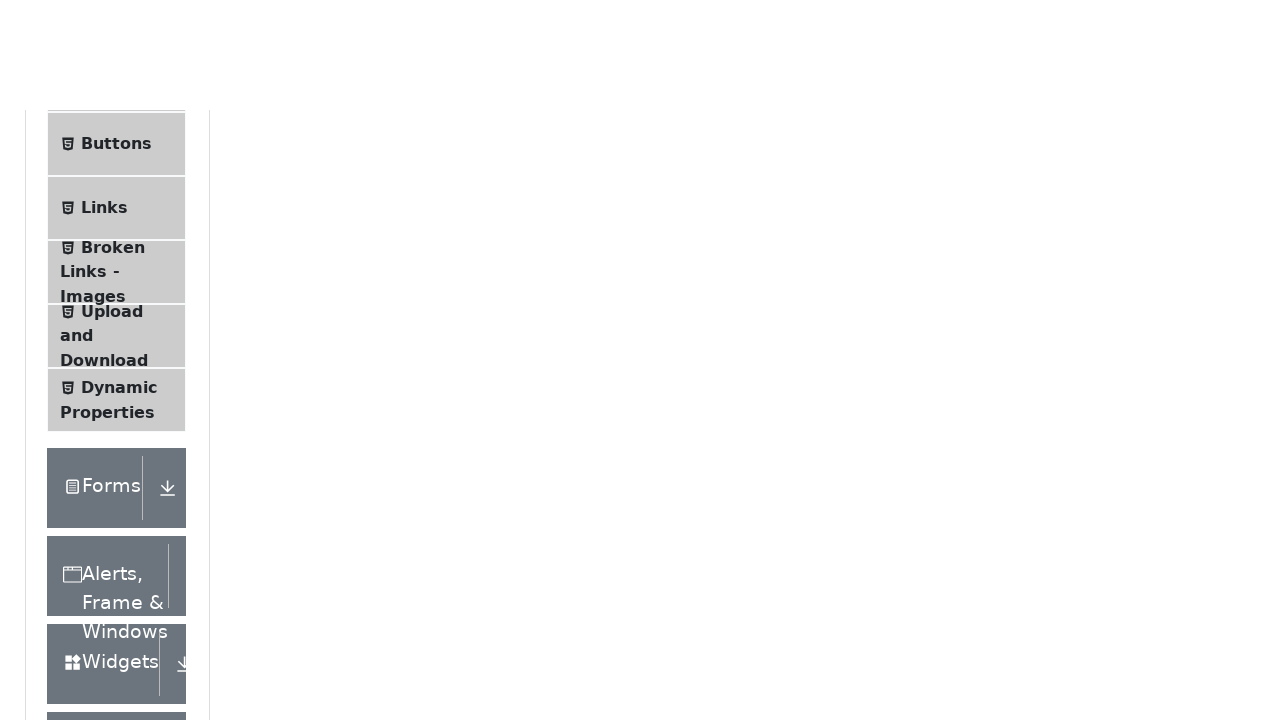

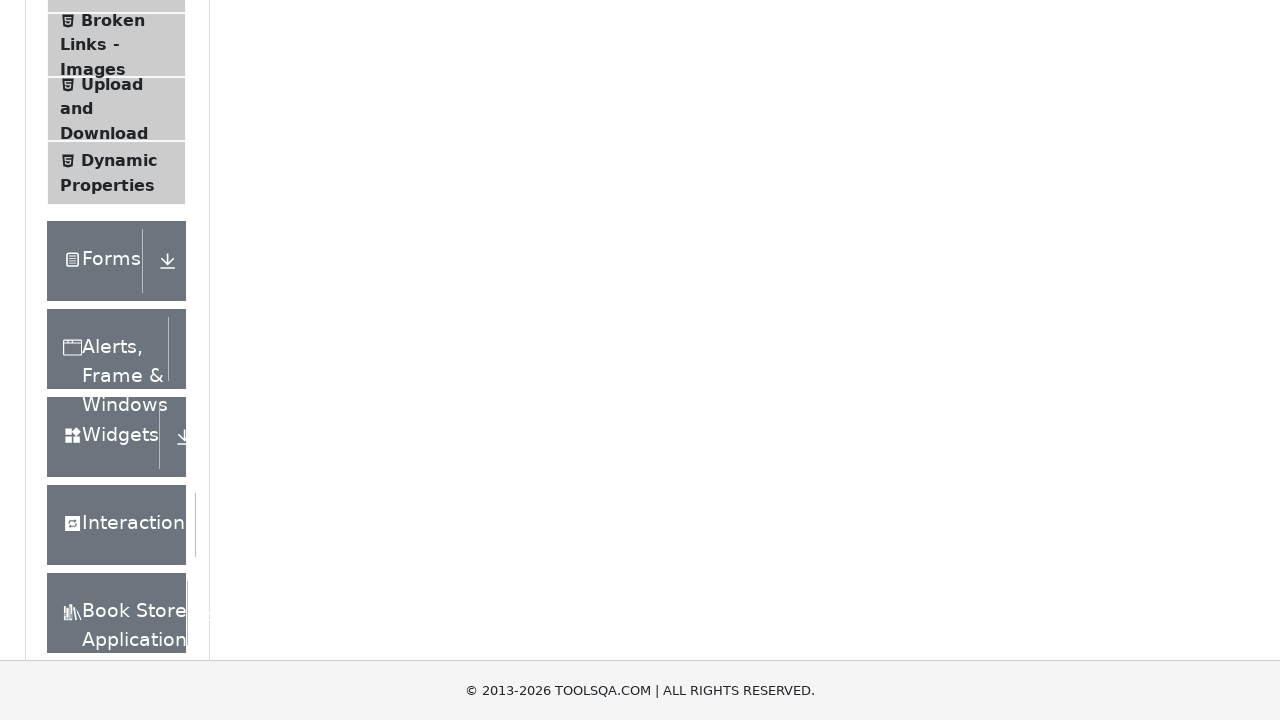